Tests handling of a simple JavaScript alert by clicking a button that triggers an alert and accepting it

Starting URL: https://the-internet.herokuapp.com/javascript_alerts

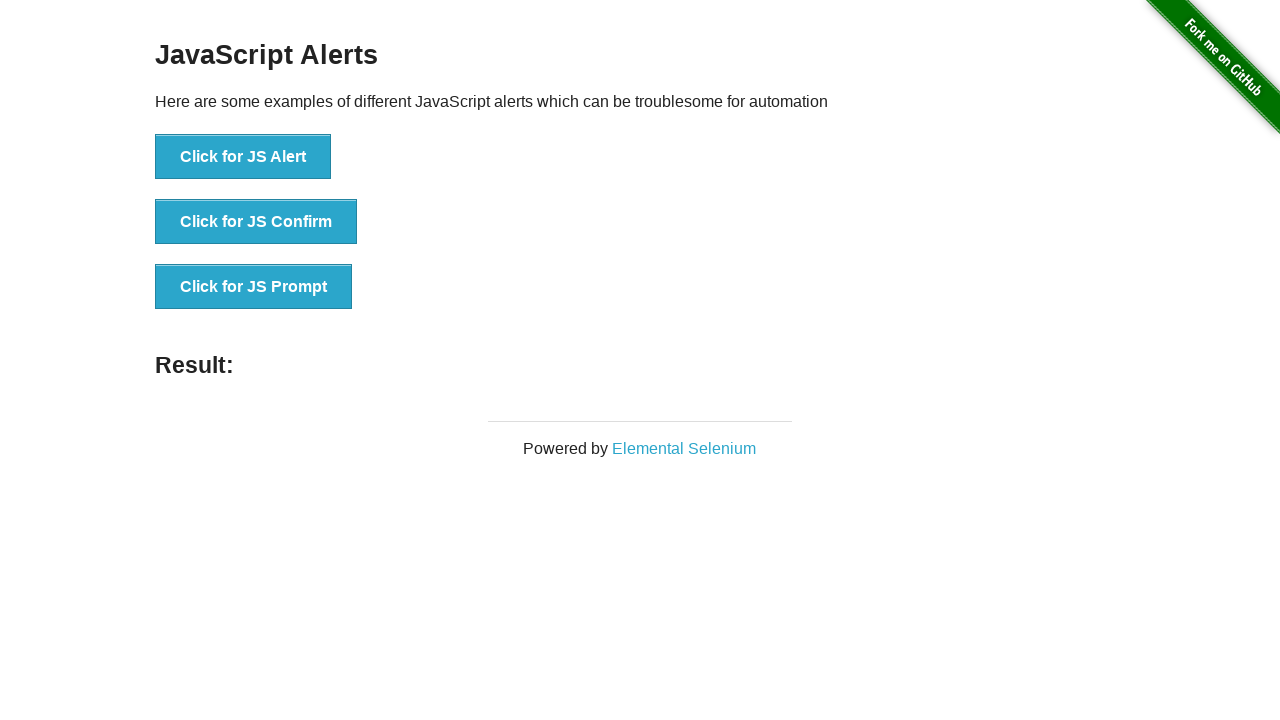

Set up dialog handler to accept alerts
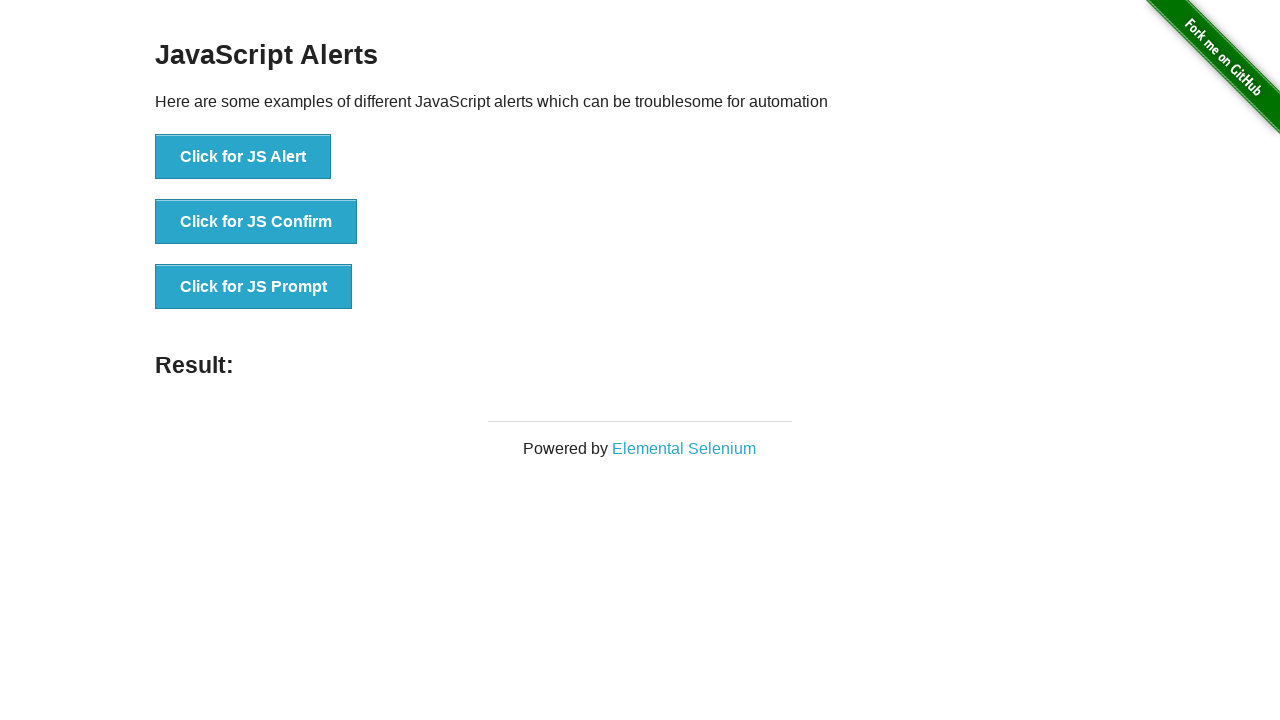

Clicked button to trigger simple alert at (243, 157) on button[onclick='jsAlert()']
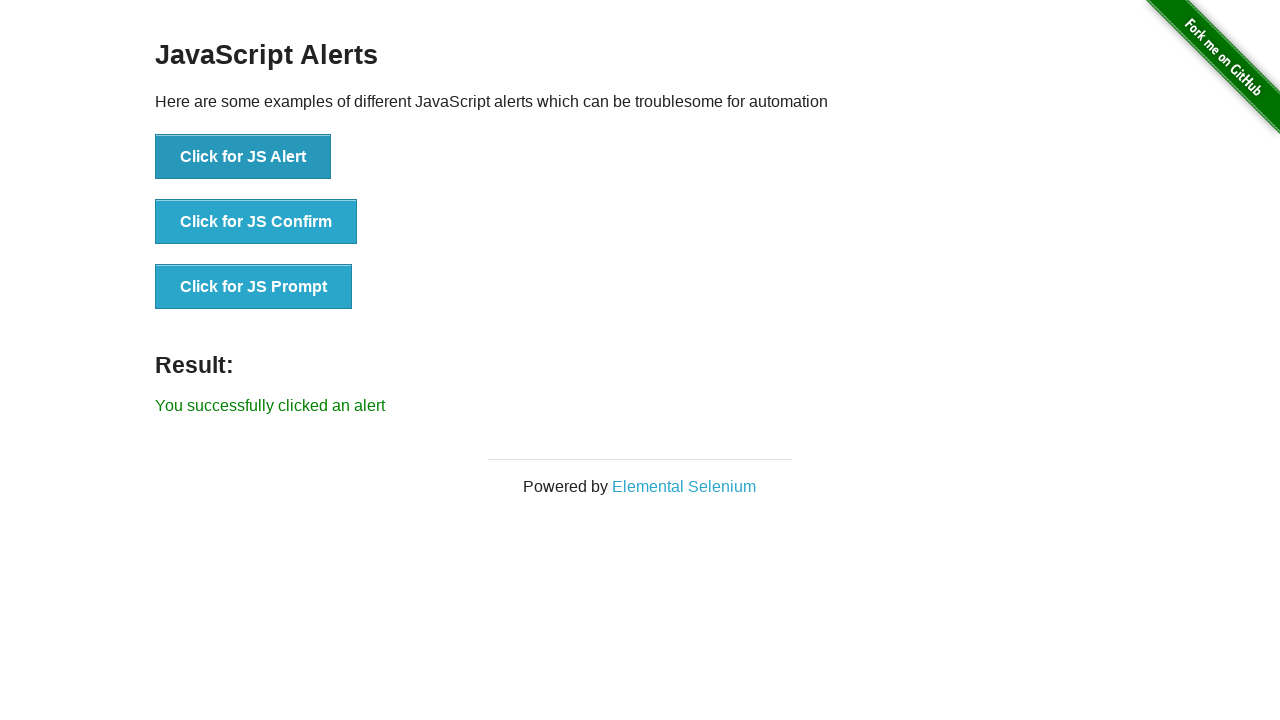

Alert result text appeared on page
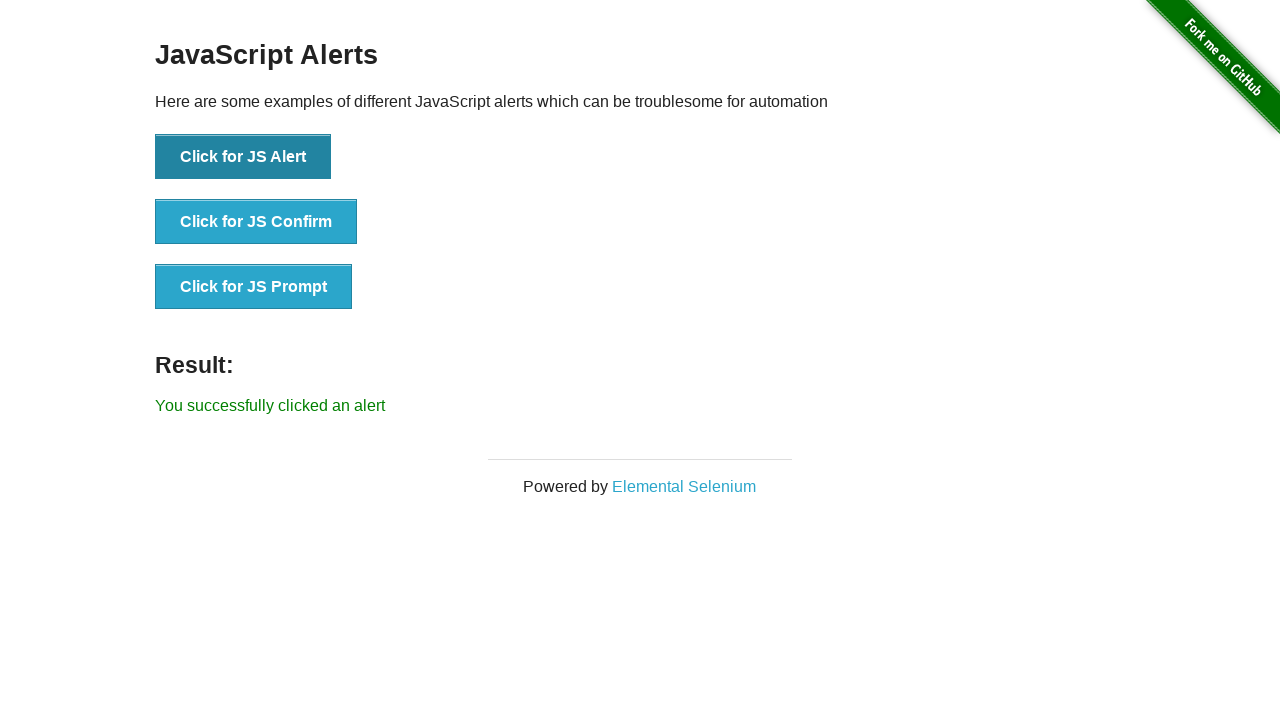

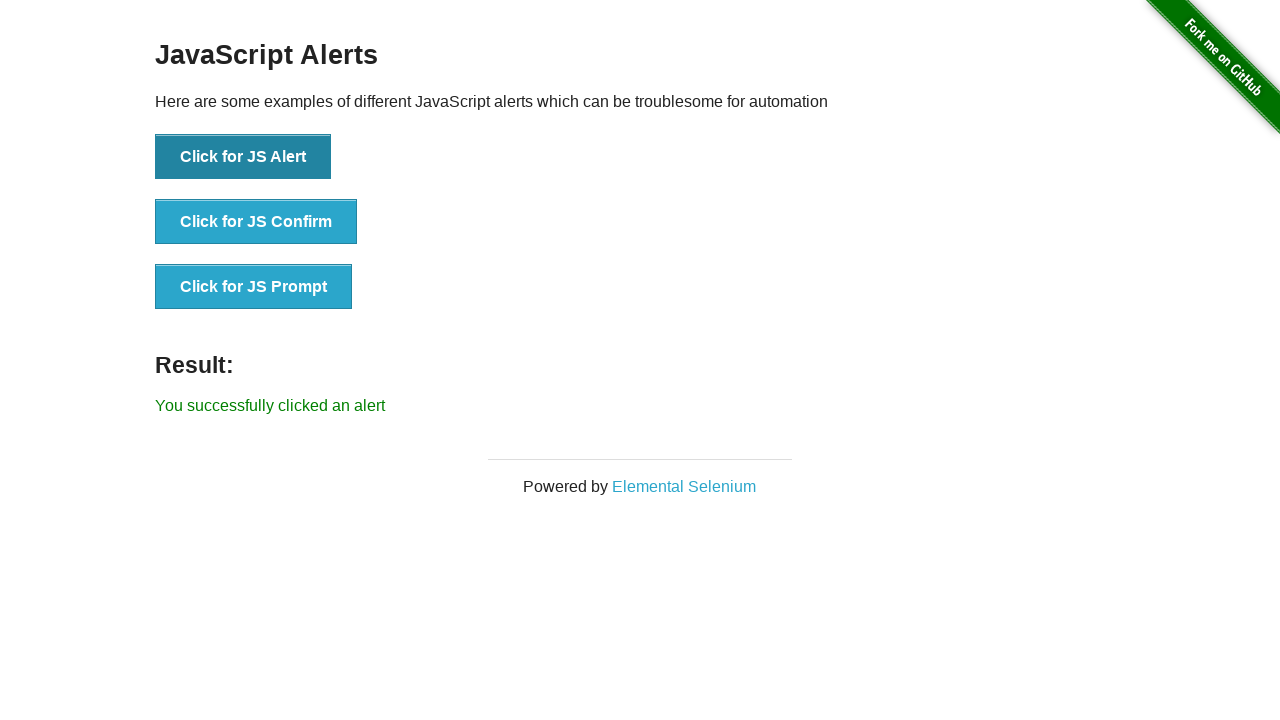